Tests JavaScript alert handling by entering a name in a text field, clicking a button to trigger an alert, and then dismissing the alert dialog.

Starting URL: https://www.letskodeit.com/practice

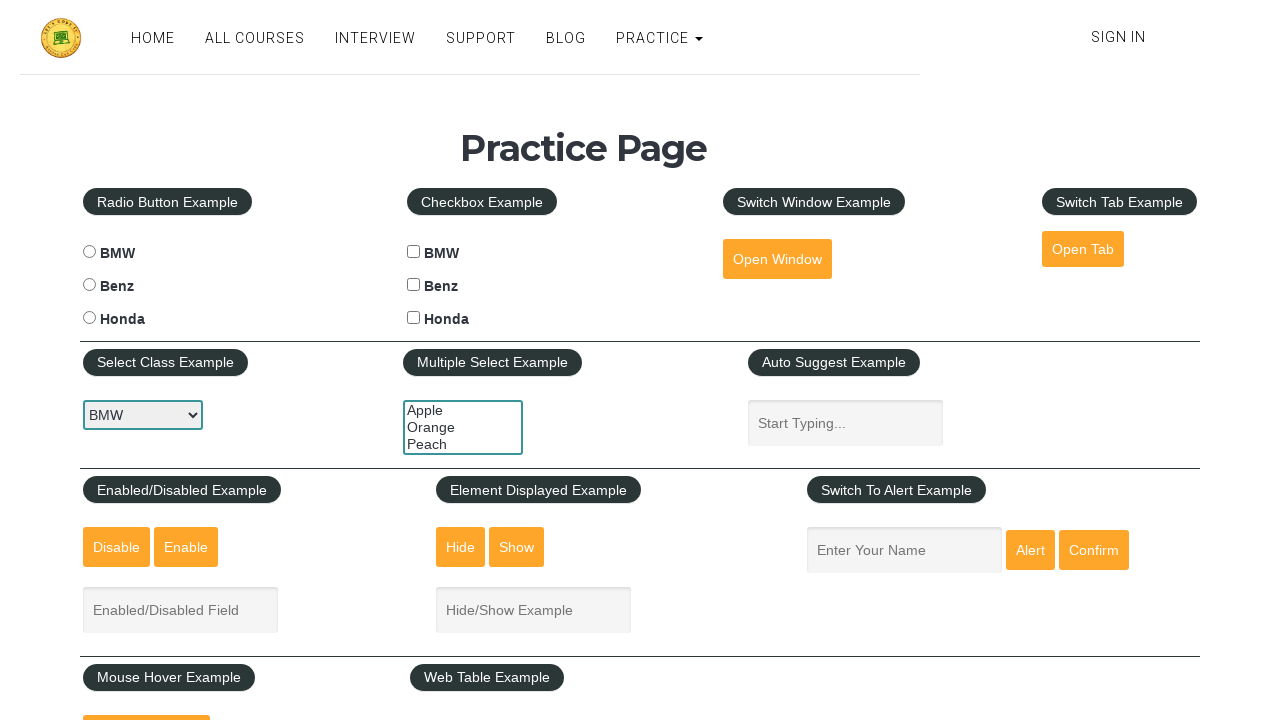

Entered name 'prem' in the text field on input[name='enter-name']
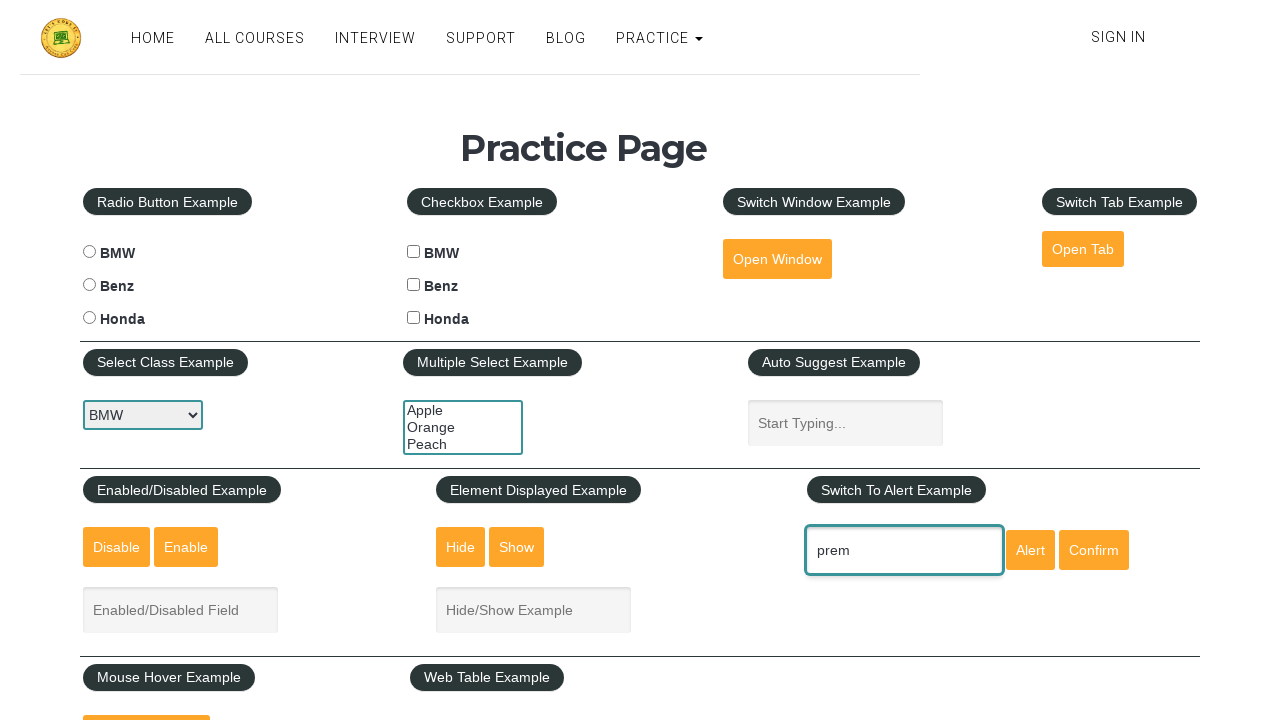

Clicked the Alert button to trigger JavaScript alert at (1094, 550) on (//input[@type='submit'])[6]
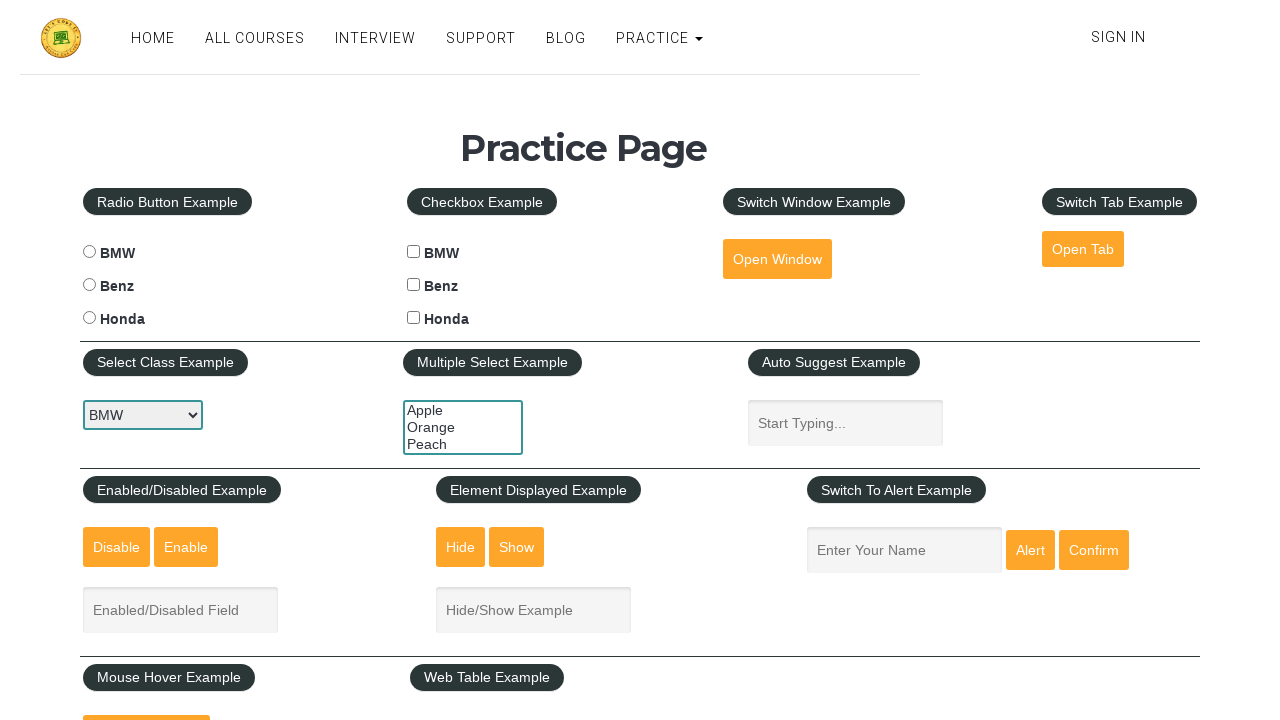

Set up dialog handler to dismiss alert
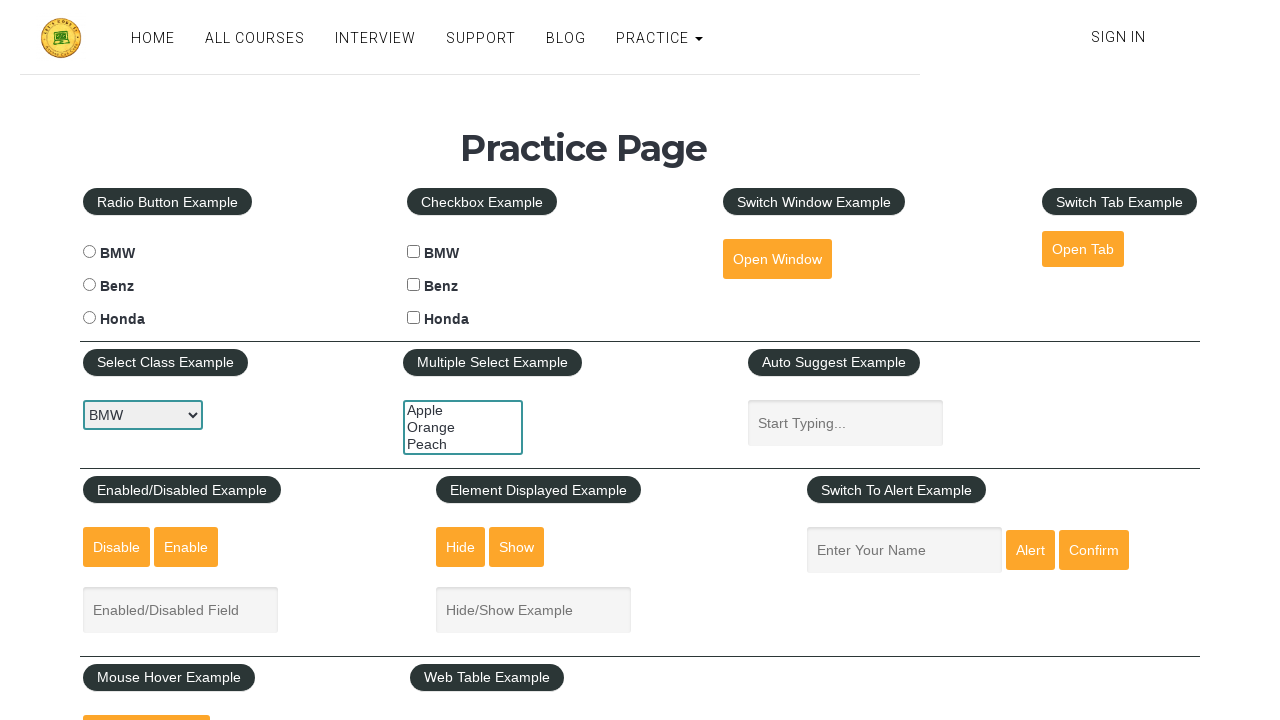

Waited for alert dialog to be processed and dismissed
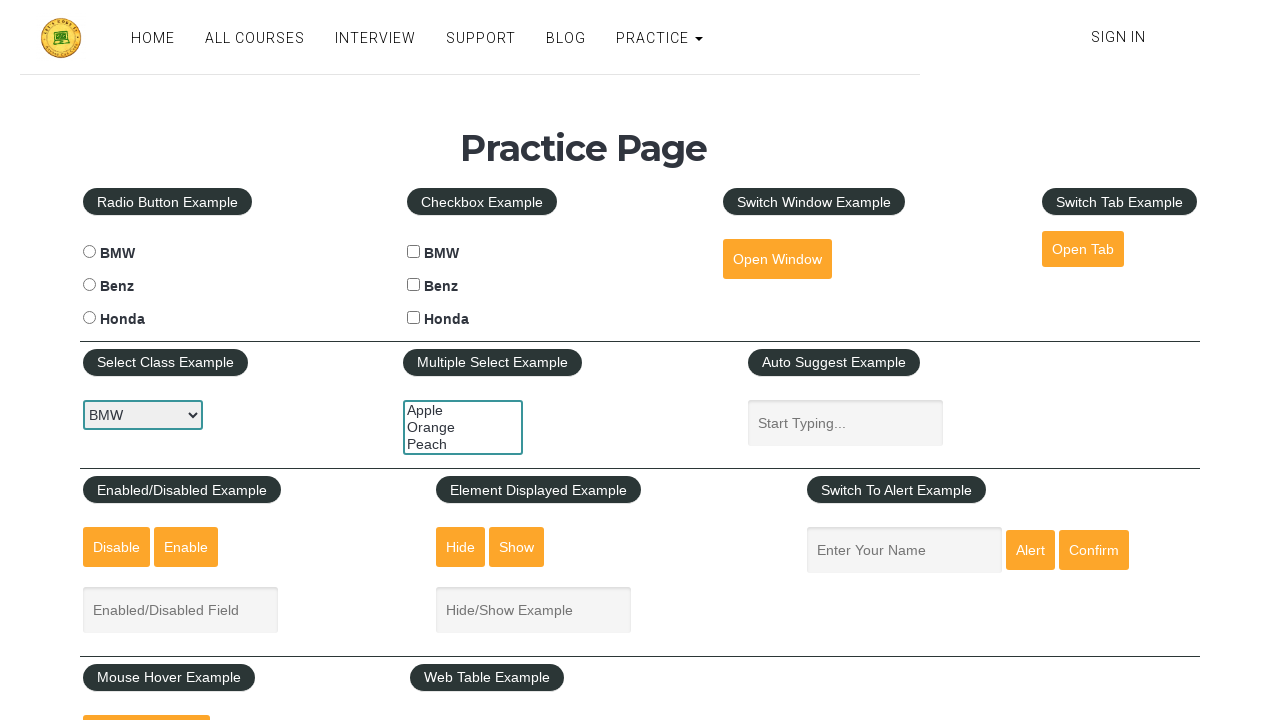

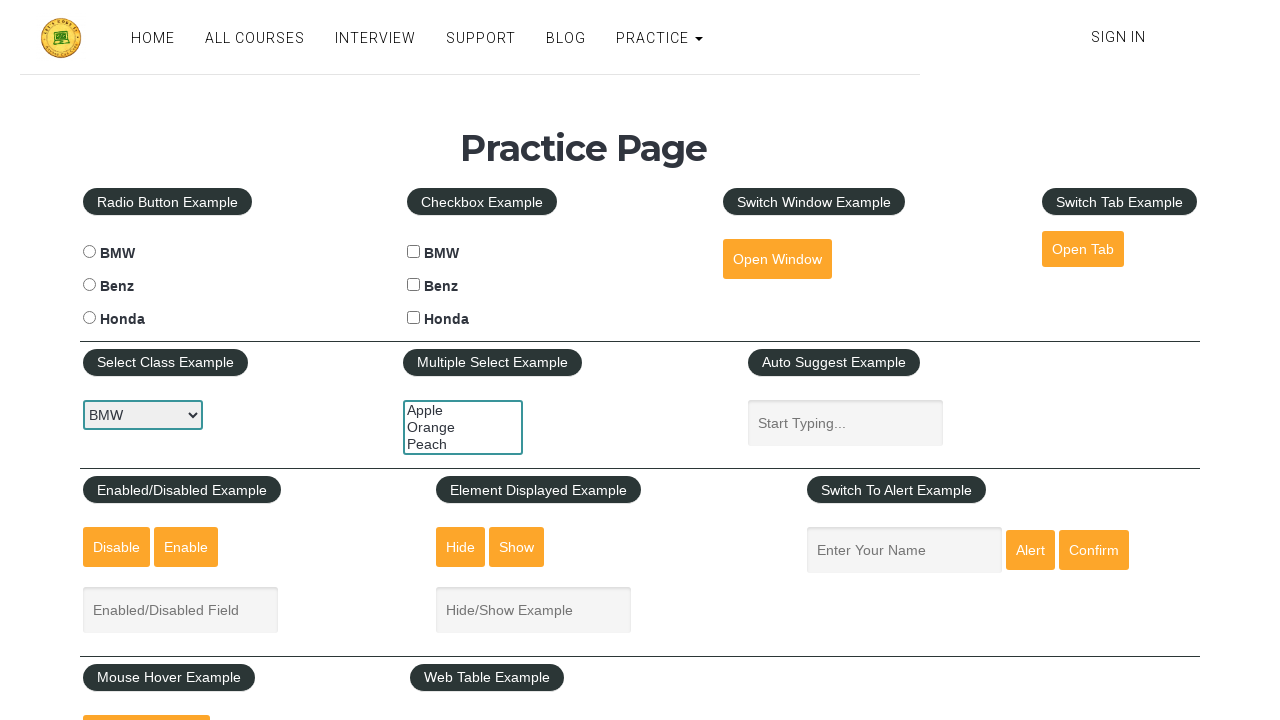